Clicks the Interactions button and verifies navigation to the Interactions page

Starting URL: https://demoqa.com/

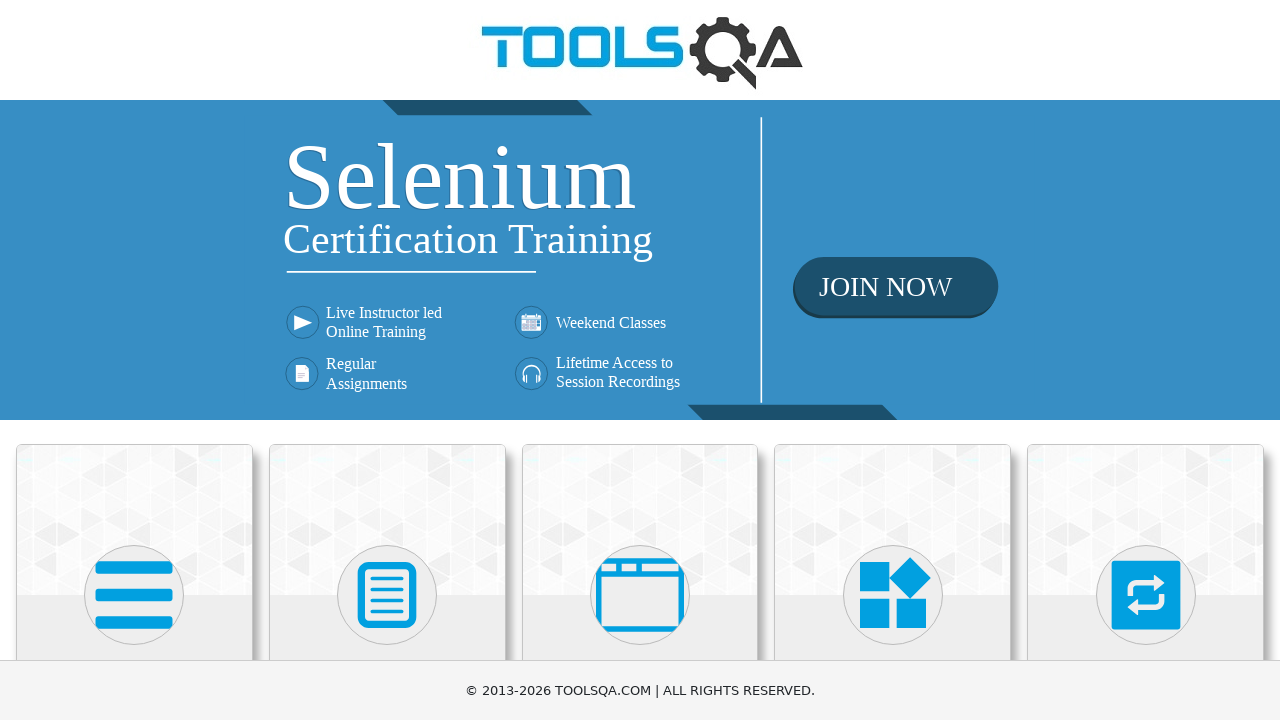

Clicked the Interactions button at (1146, 360) on xpath=//h5[text()="Interactions"]
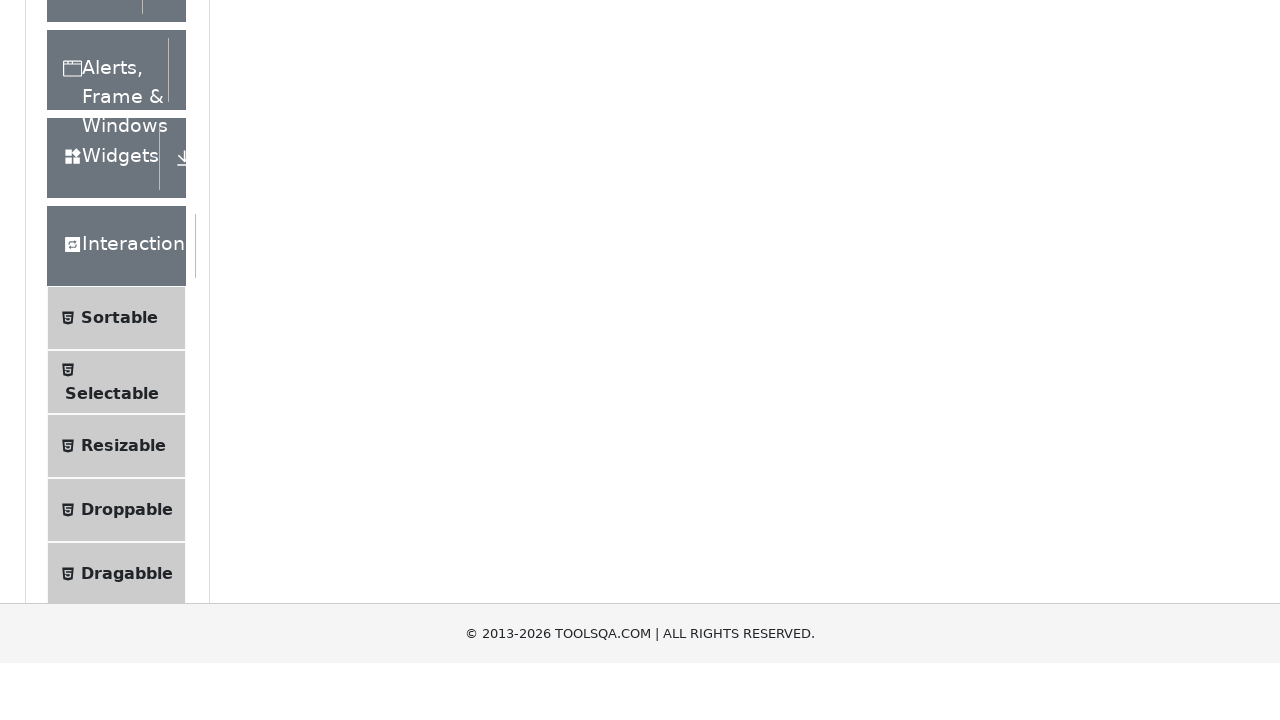

Verified navigation to Interactions page (URL: https://demoqa.com/interaction)
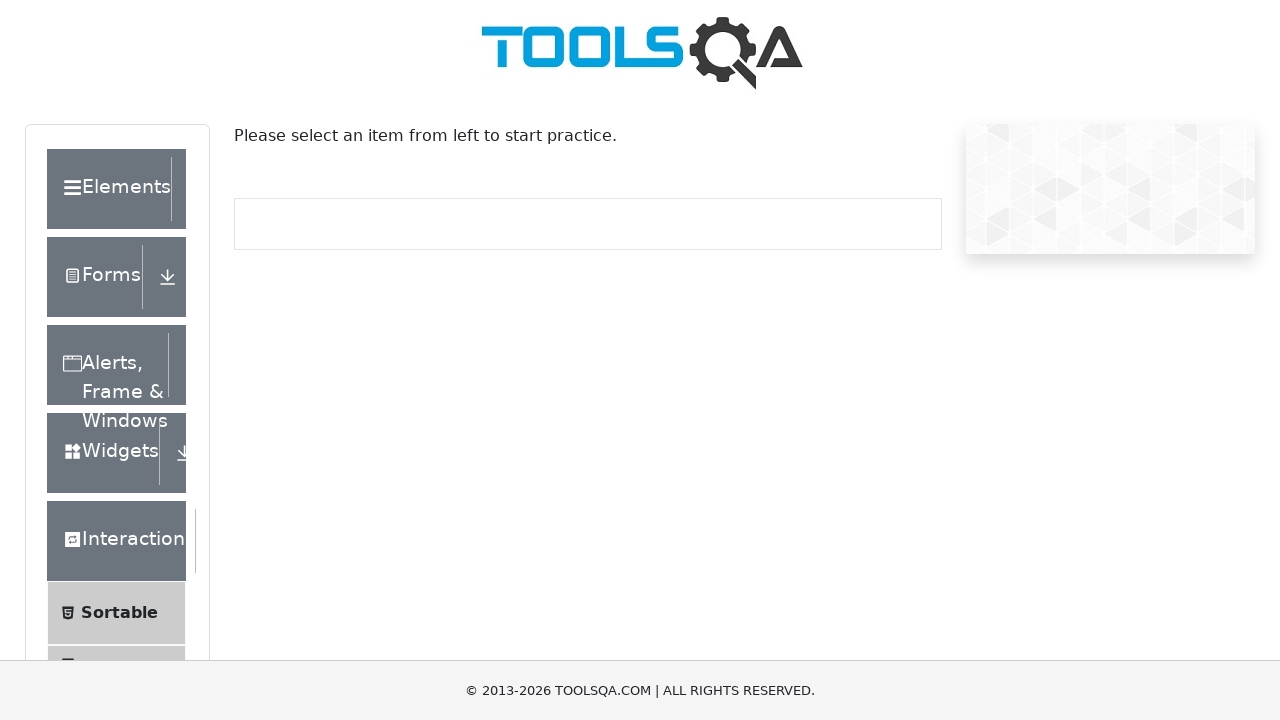

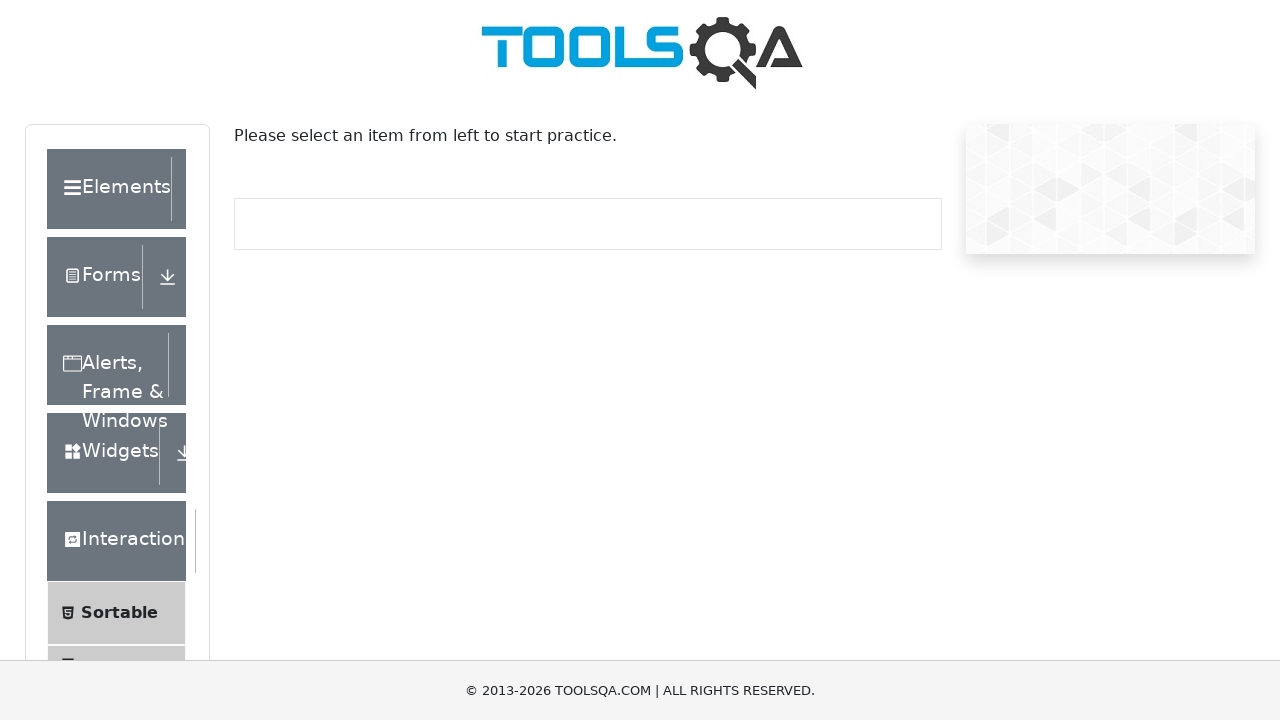